Tests various UI interactions on the Omayo blog including clicking buttons, checkbox selection, and dropdown navigation

Starting URL: http://omayo.blogspot.com

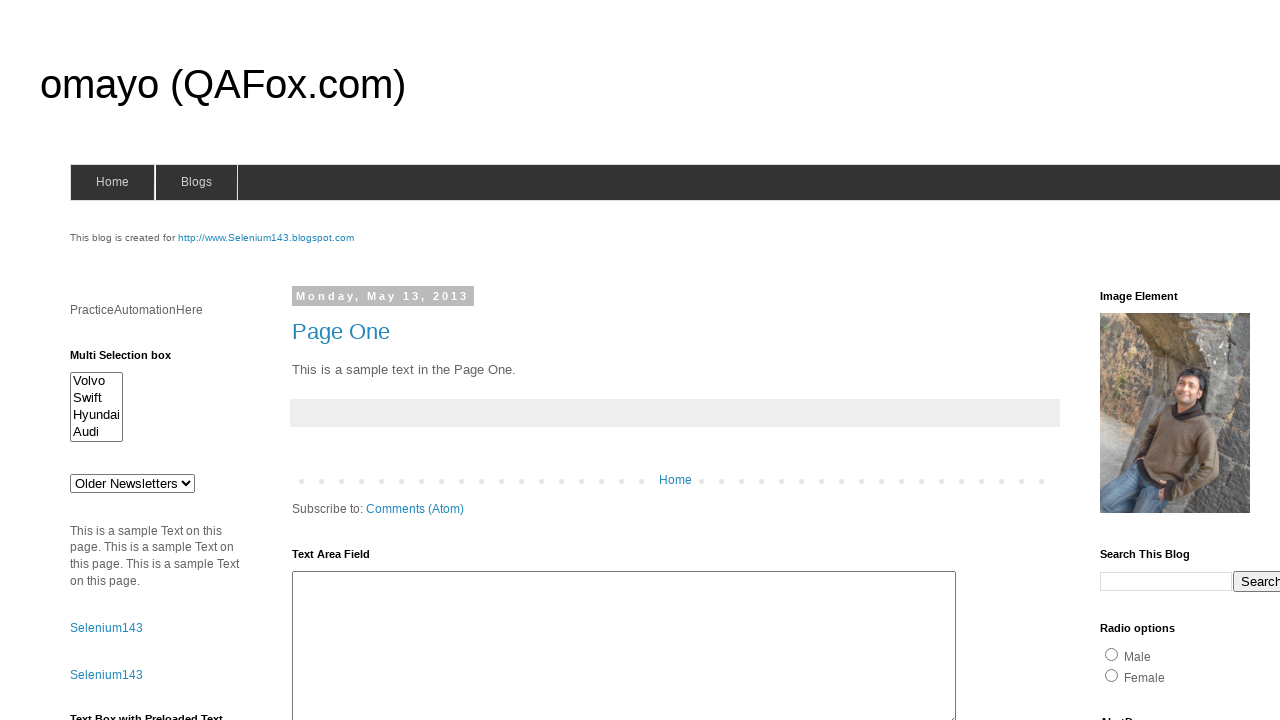

Scrolled 'Check this' button into view
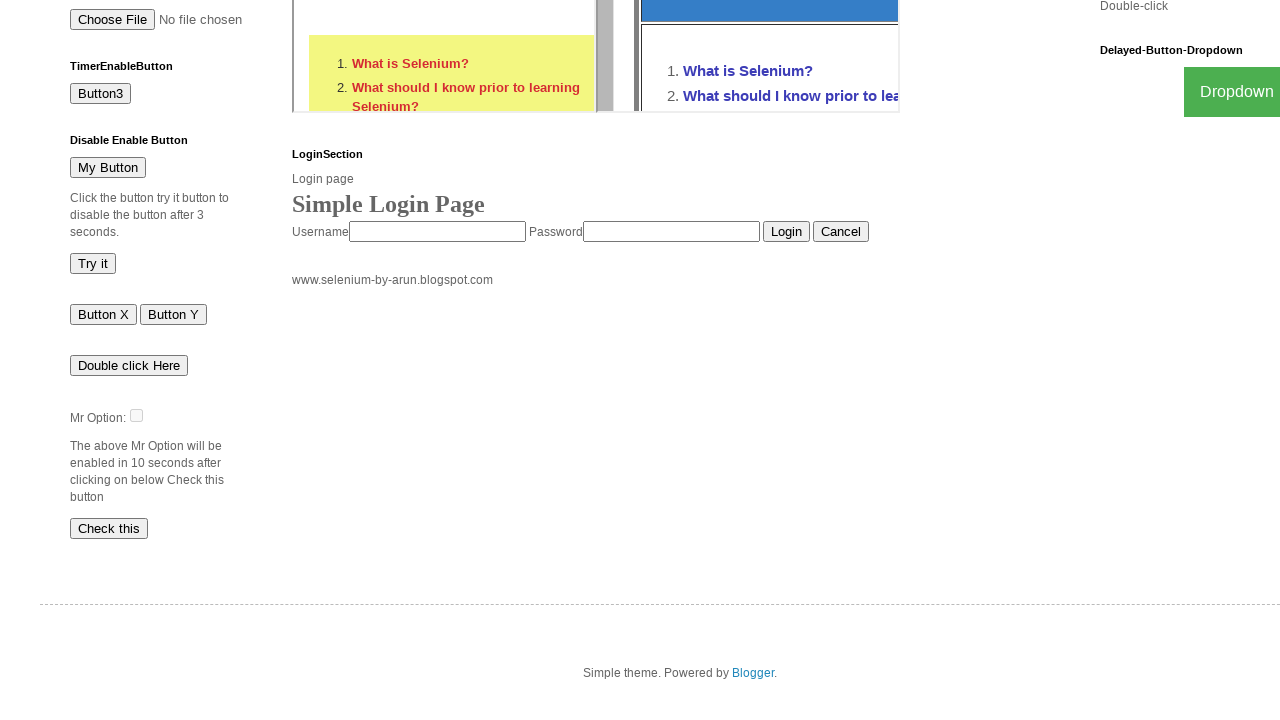

Clicked 'Check this' button at (109, 528) on xpath=//button[text()='Check this']
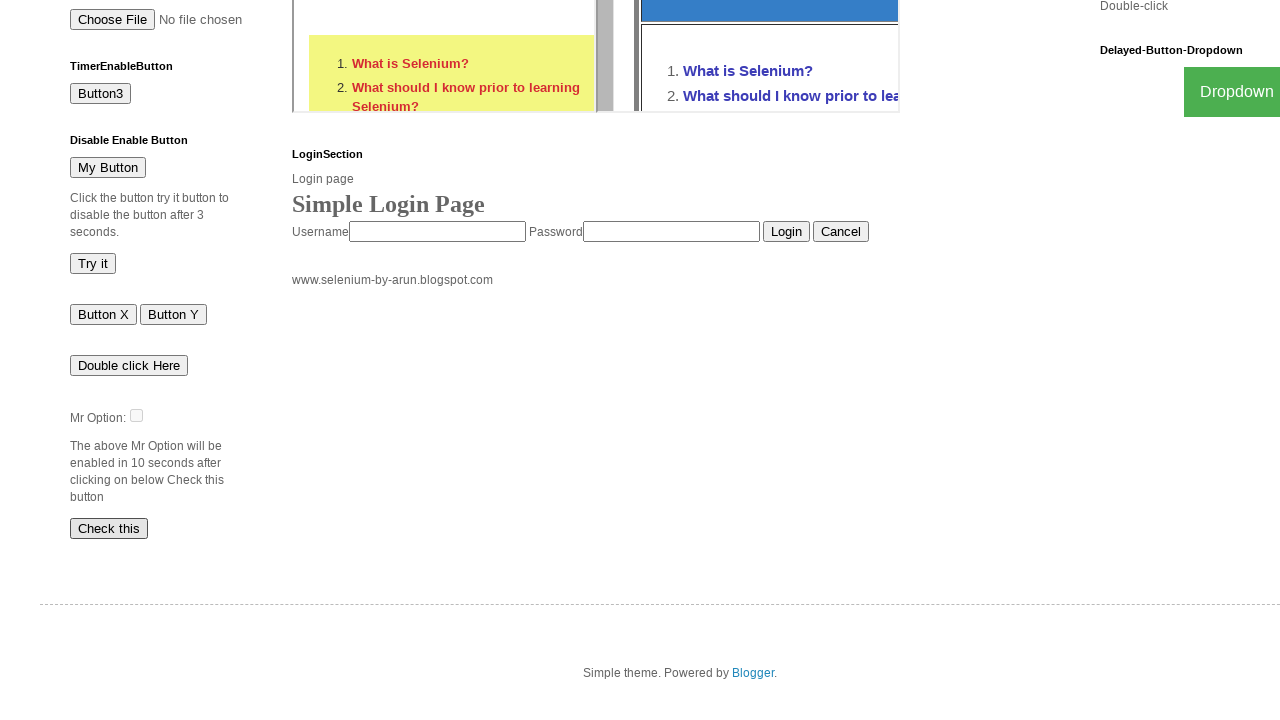

Waited for date input element to be visible
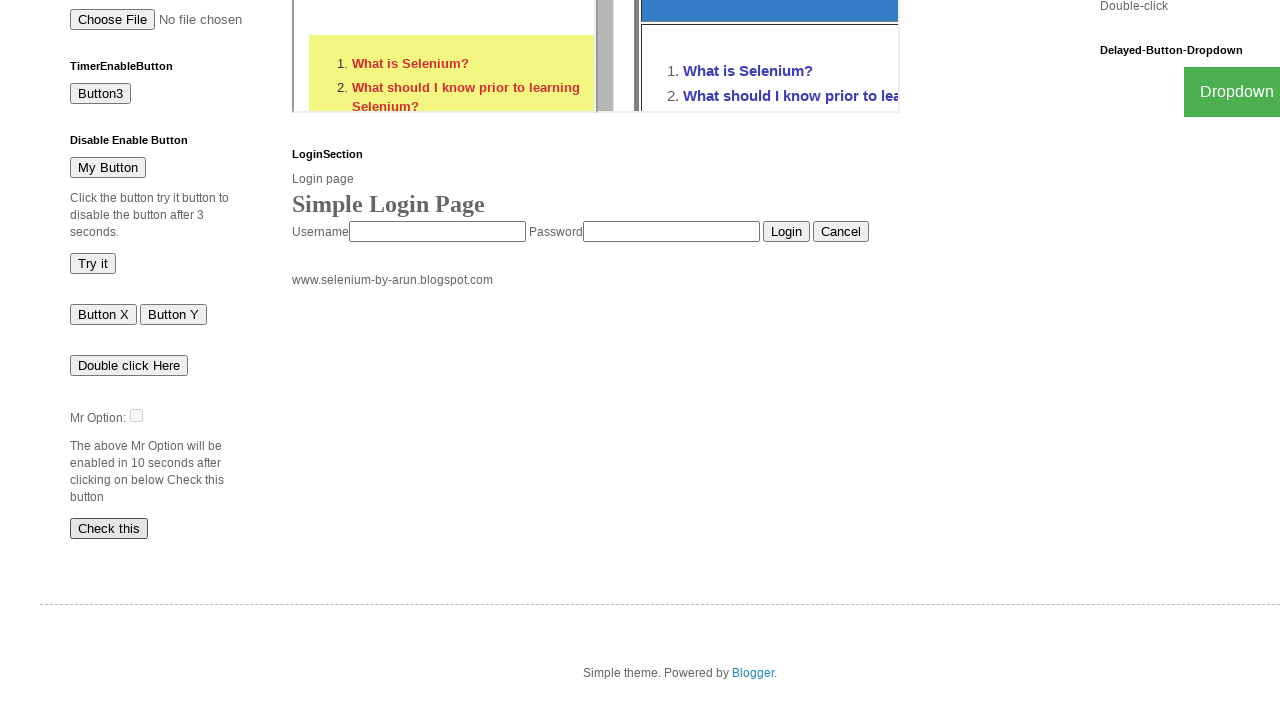

Clicked date input element at (136, 415) on xpath=//input[@id='dte']
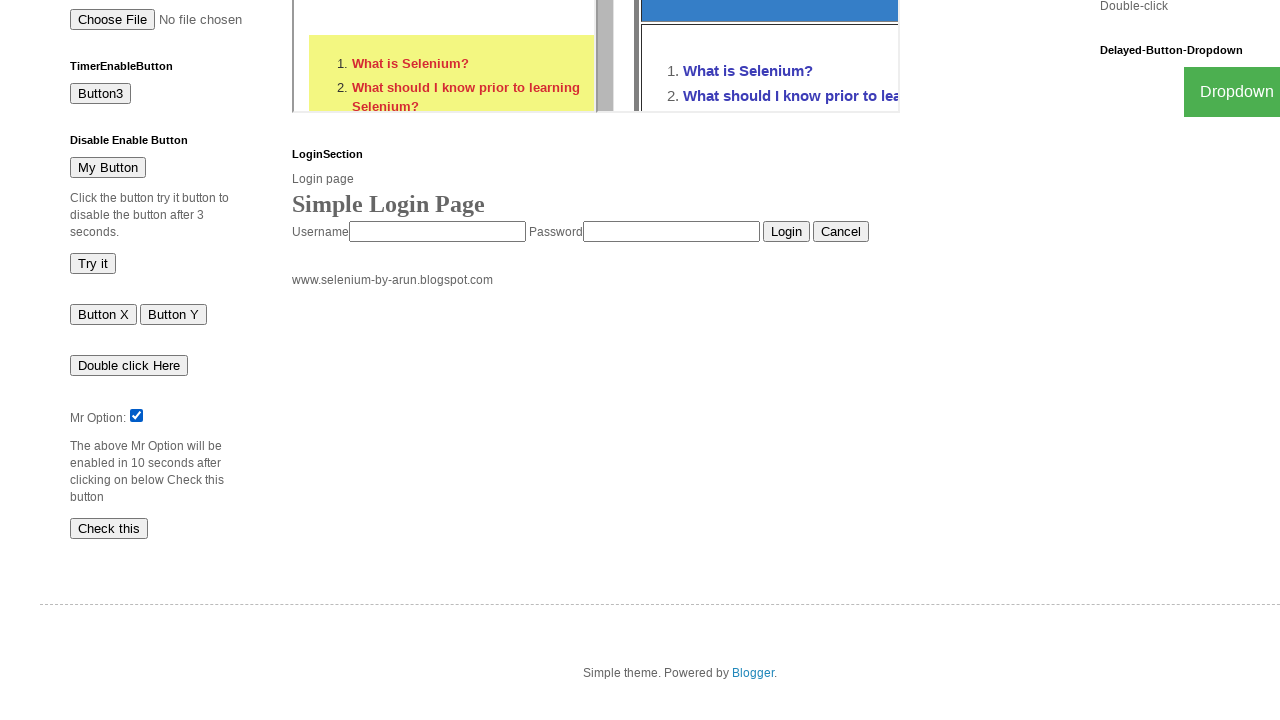

Clicked dropdown button at (1227, 92) on xpath=//button[@class='dropbtn']
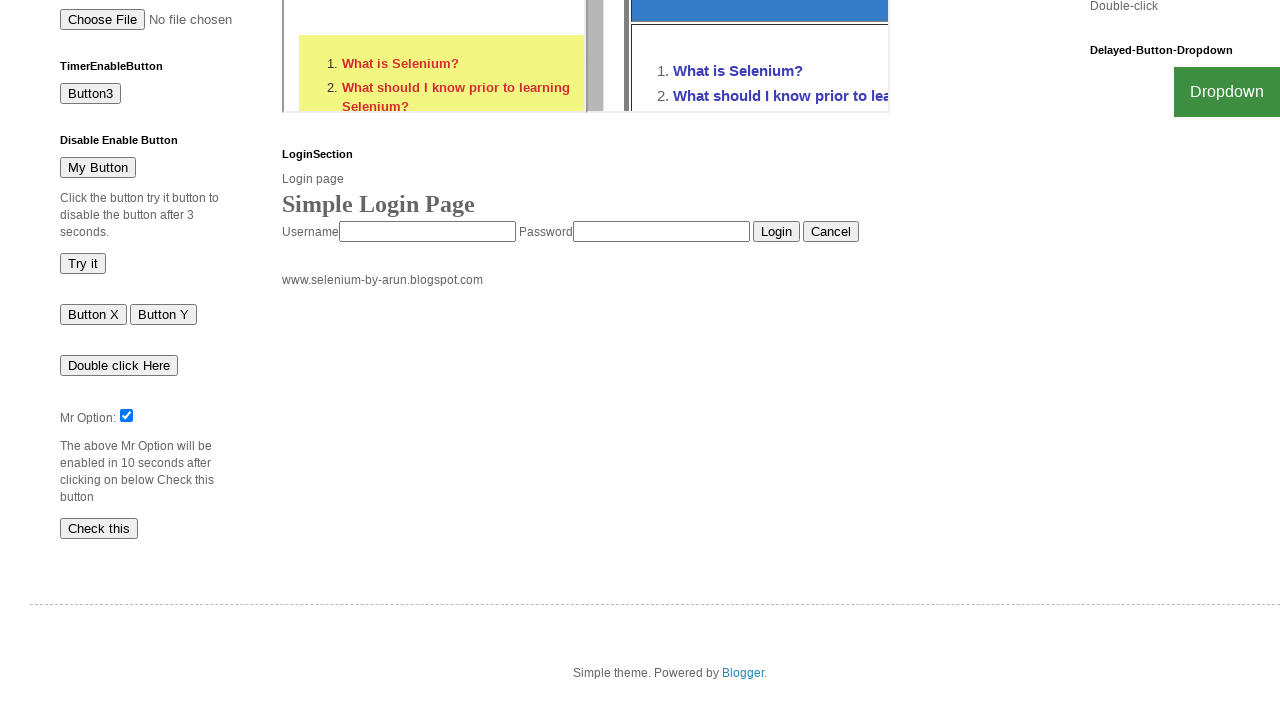

Clicked Gmail link using JavaScript
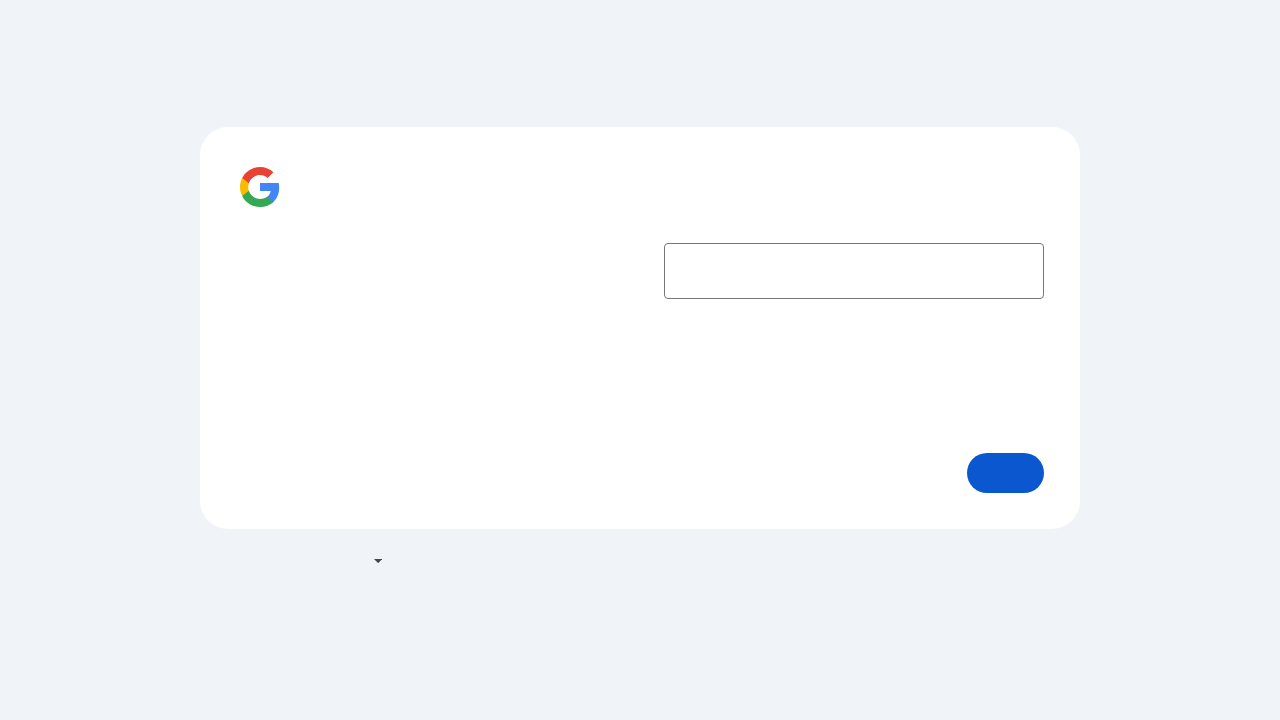

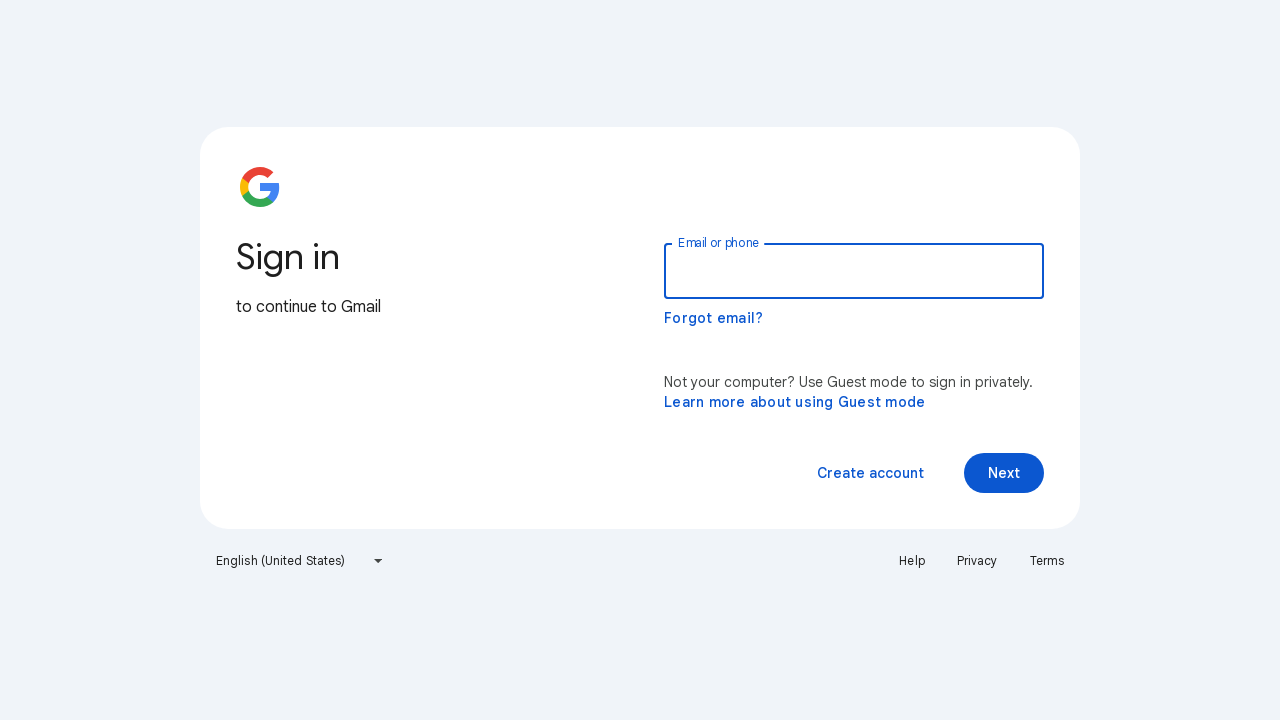